Tests JavaScript execution capabilities by navigating to a training courses page and clicking on a paragraph element using JavaScript

Starting URL: https://training.rcvacademy.com/courses

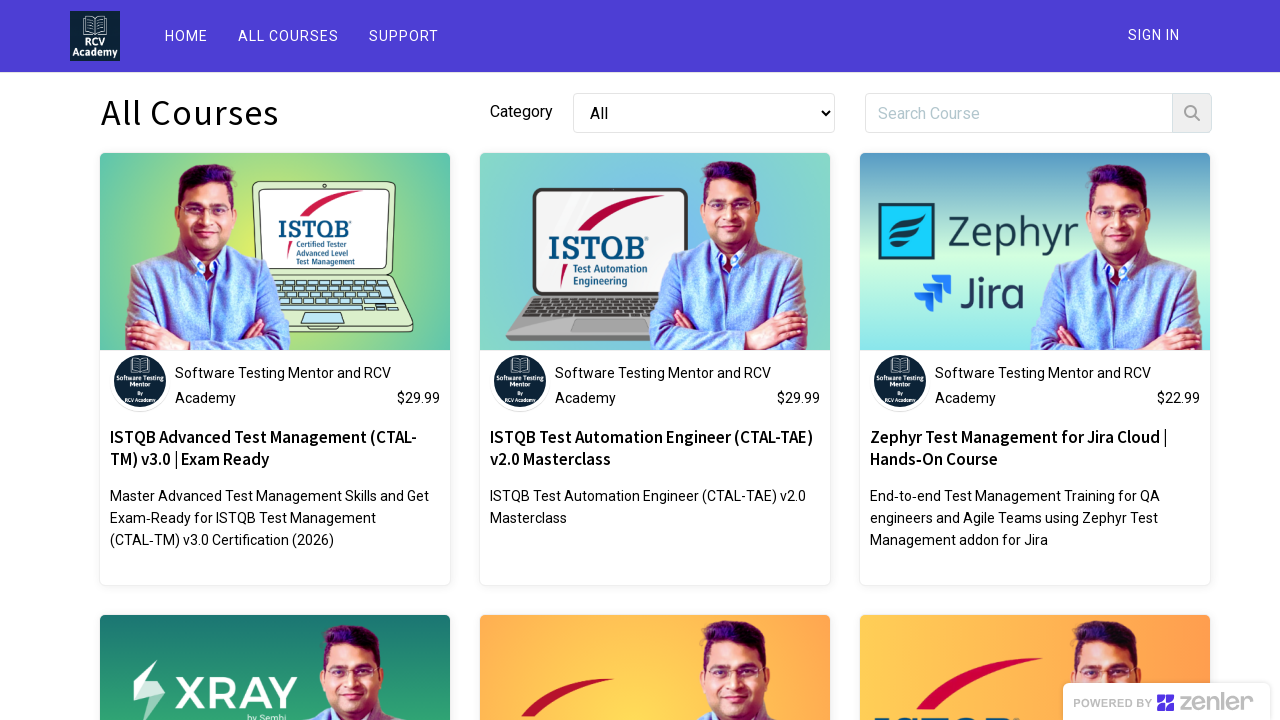

Waited for page to load - DOM content loaded
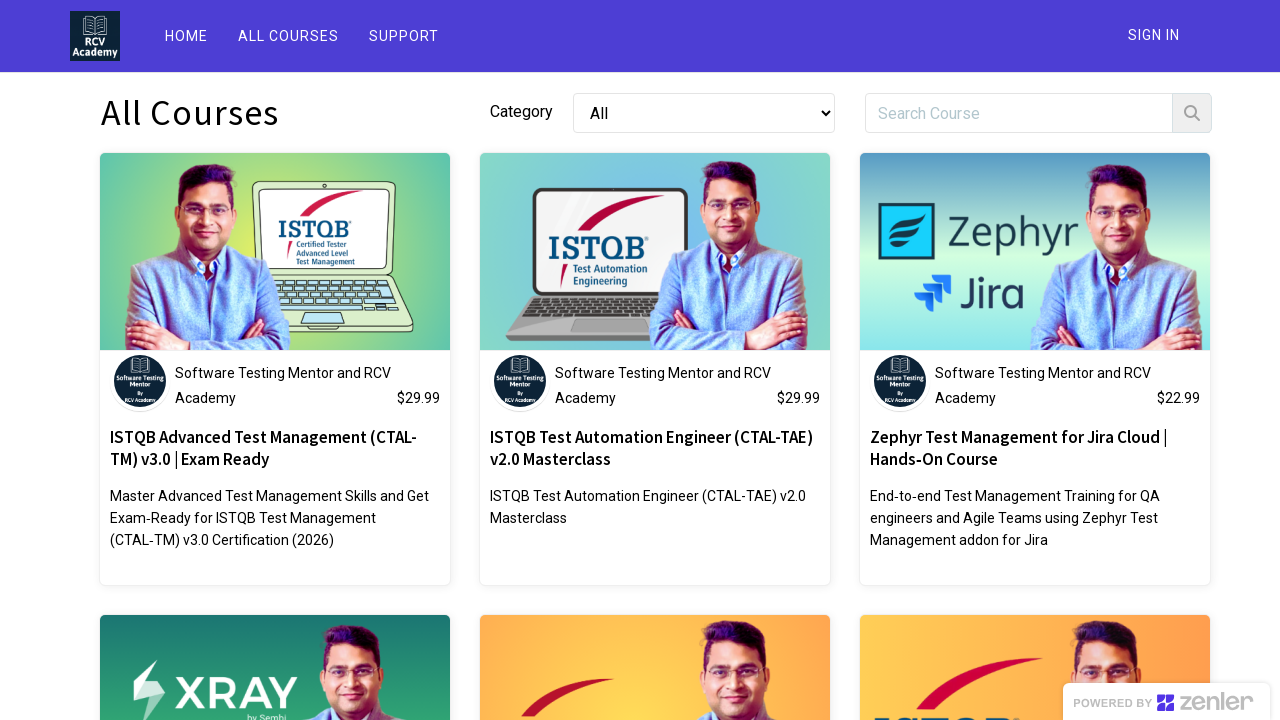

Clicked second paragraph element using JavaScript execution
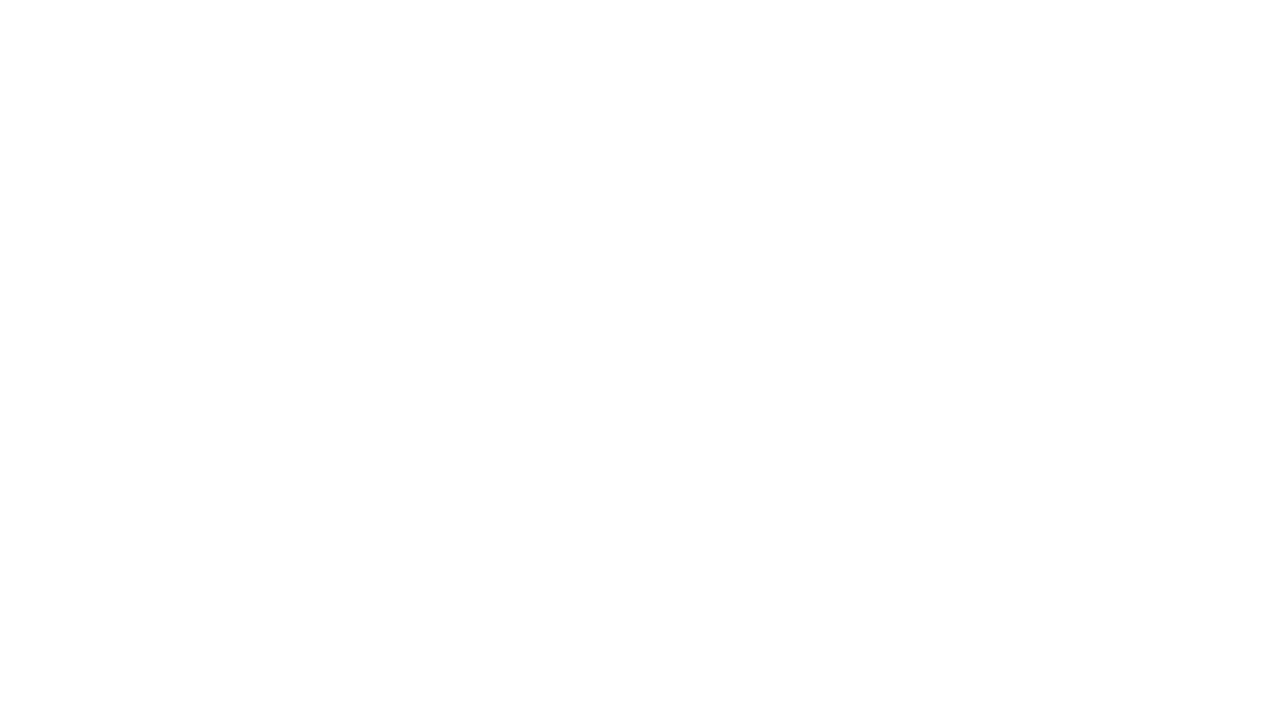

Waited 1 second for navigation or action to complete
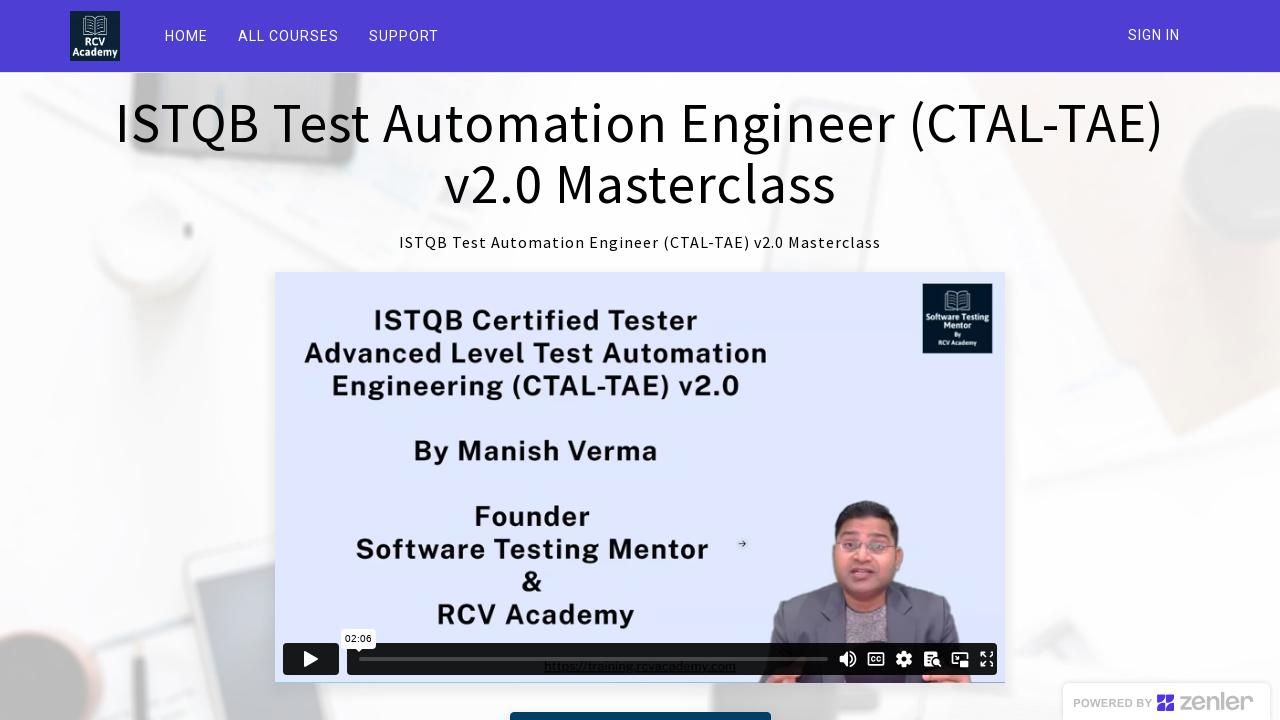

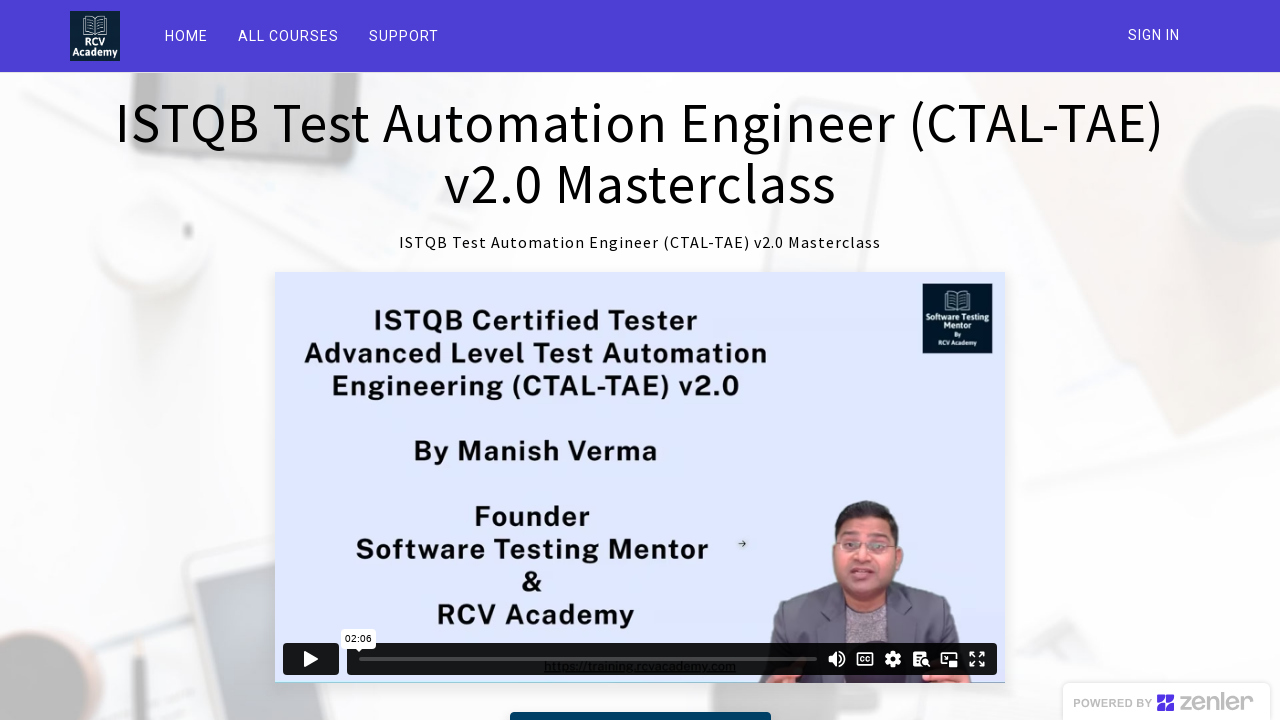